Tests that todo data persists after page reload

Starting URL: https://demo.playwright.dev/todomvc

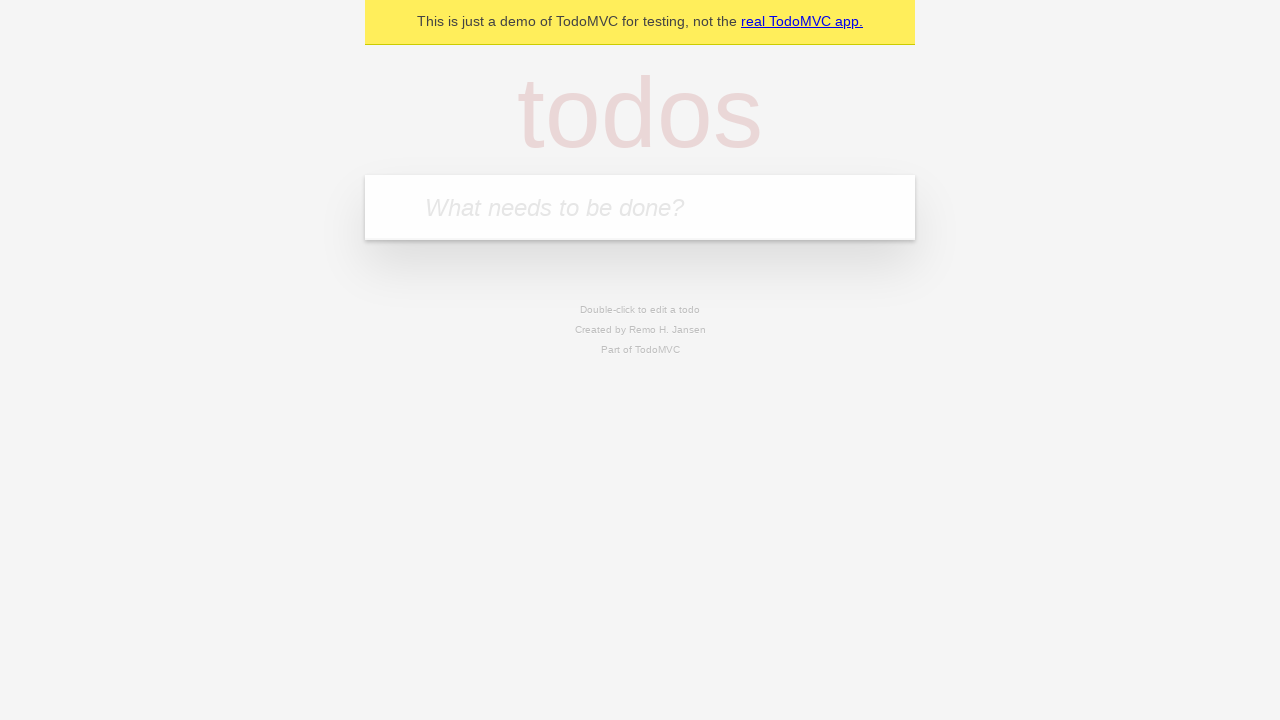

Located the 'What needs to be done?' input field
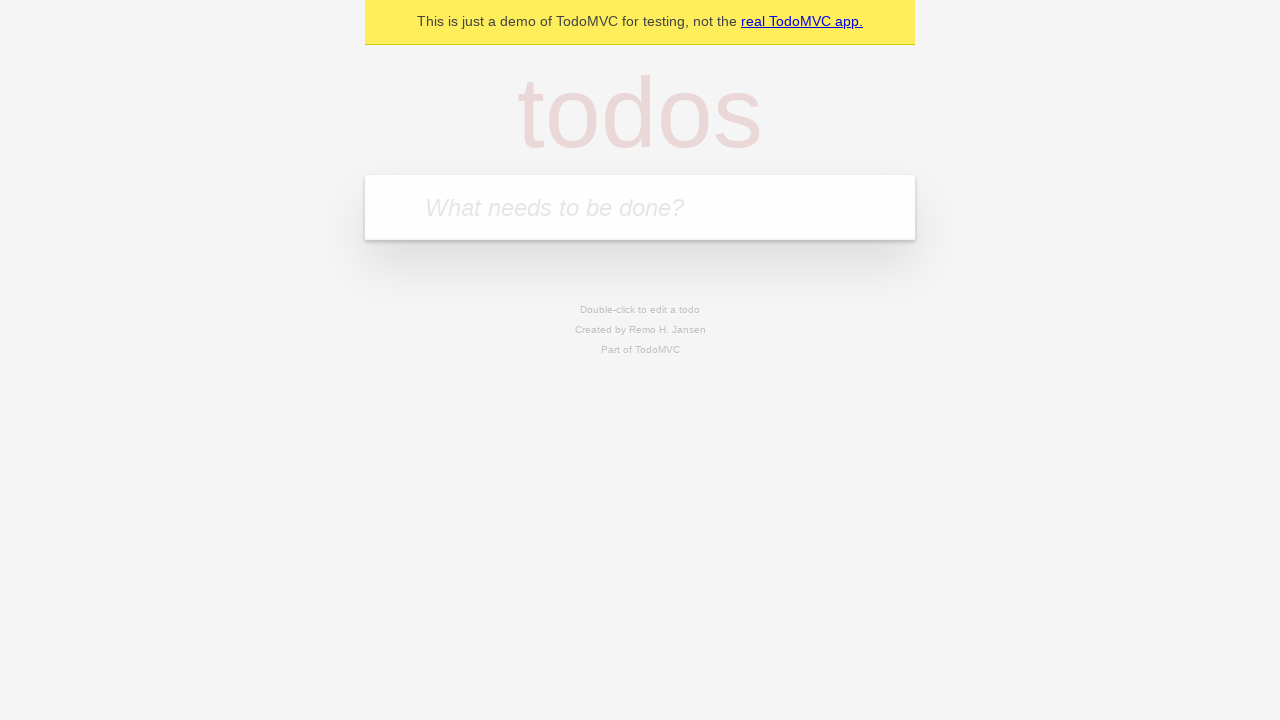

Filled first todo: 'buy some cheese' on internal:attr=[placeholder="What needs to be done?"i]
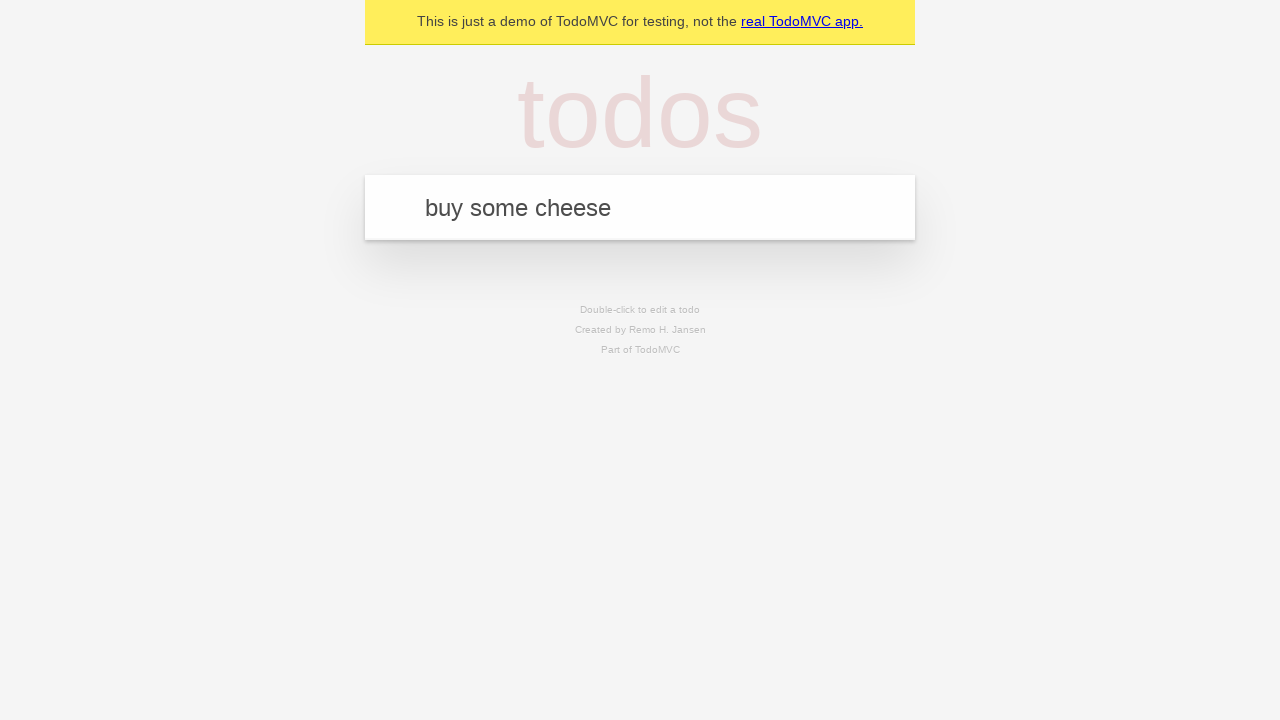

Pressed Enter to create first todo on internal:attr=[placeholder="What needs to be done?"i]
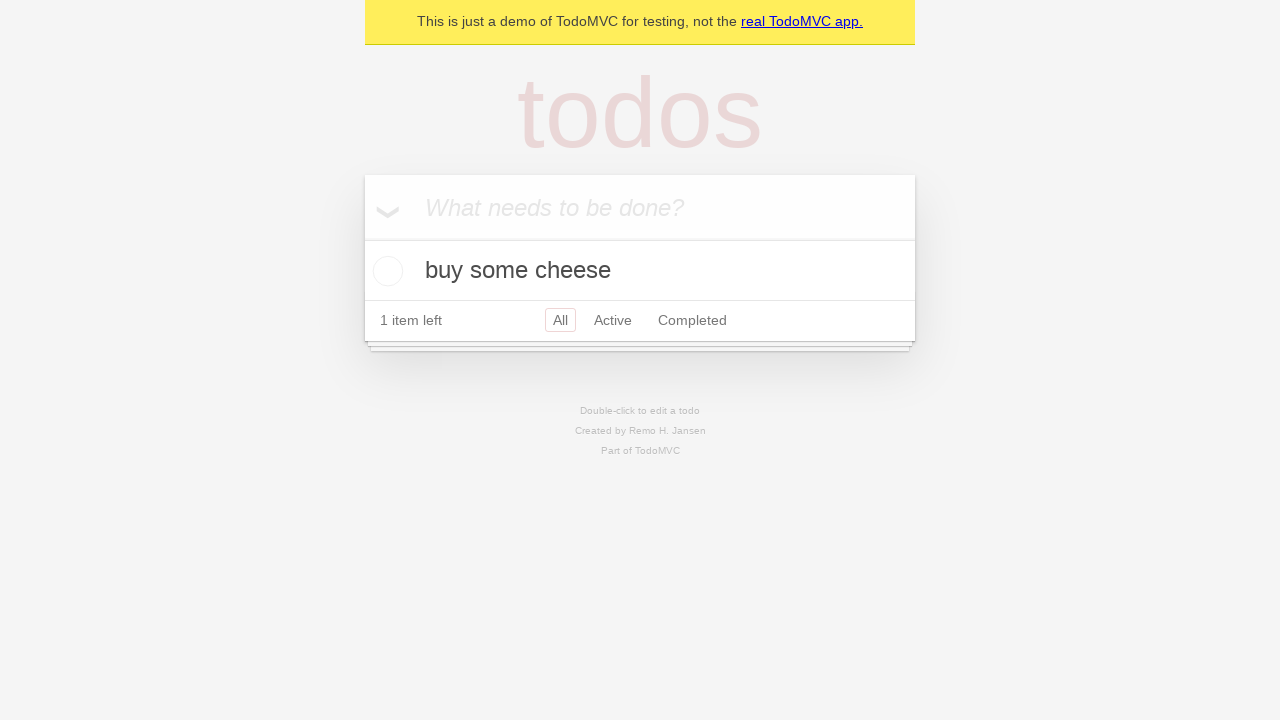

Filled second todo: 'feed the cat' on internal:attr=[placeholder="What needs to be done?"i]
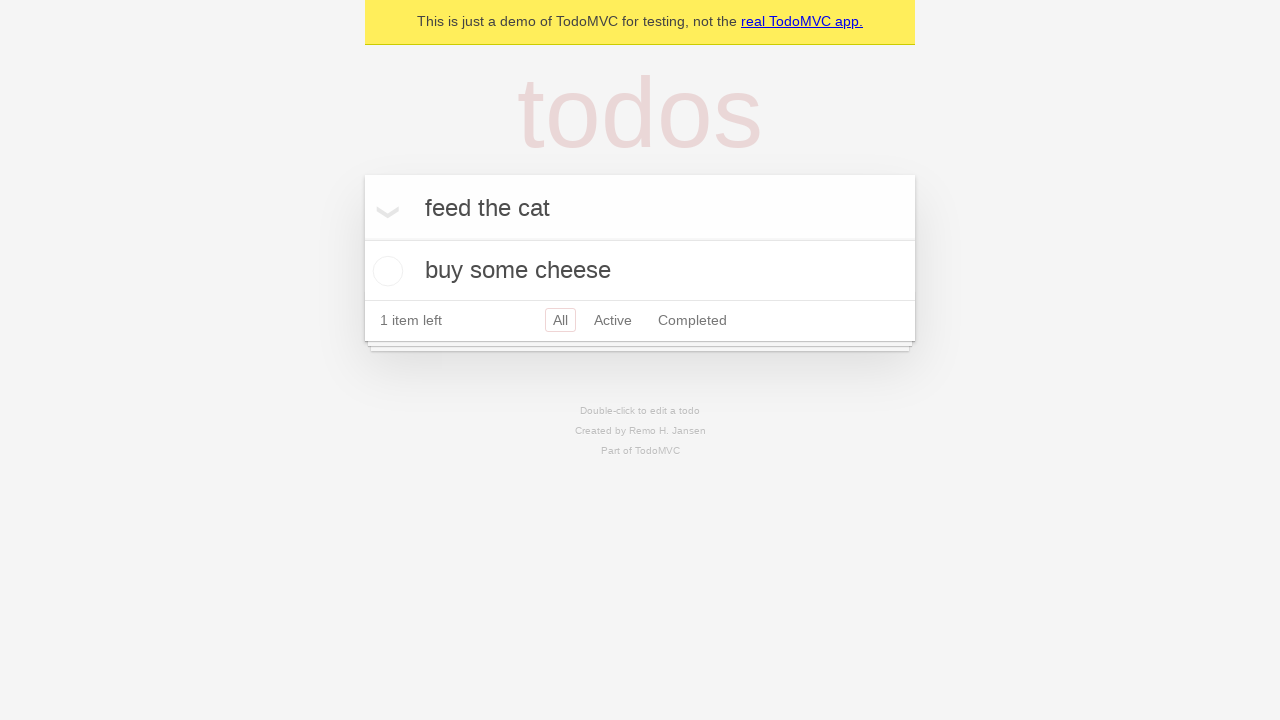

Pressed Enter to create second todo on internal:attr=[placeholder="What needs to be done?"i]
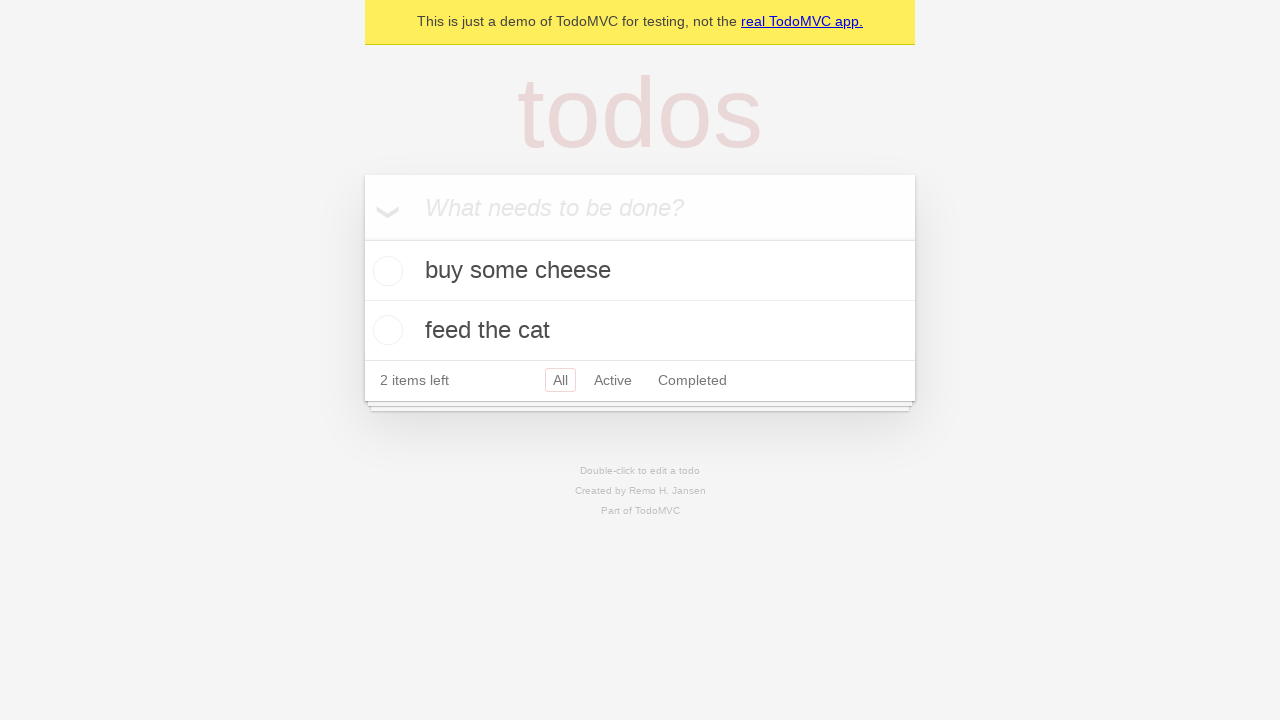

Waited for todo items to appear in the DOM
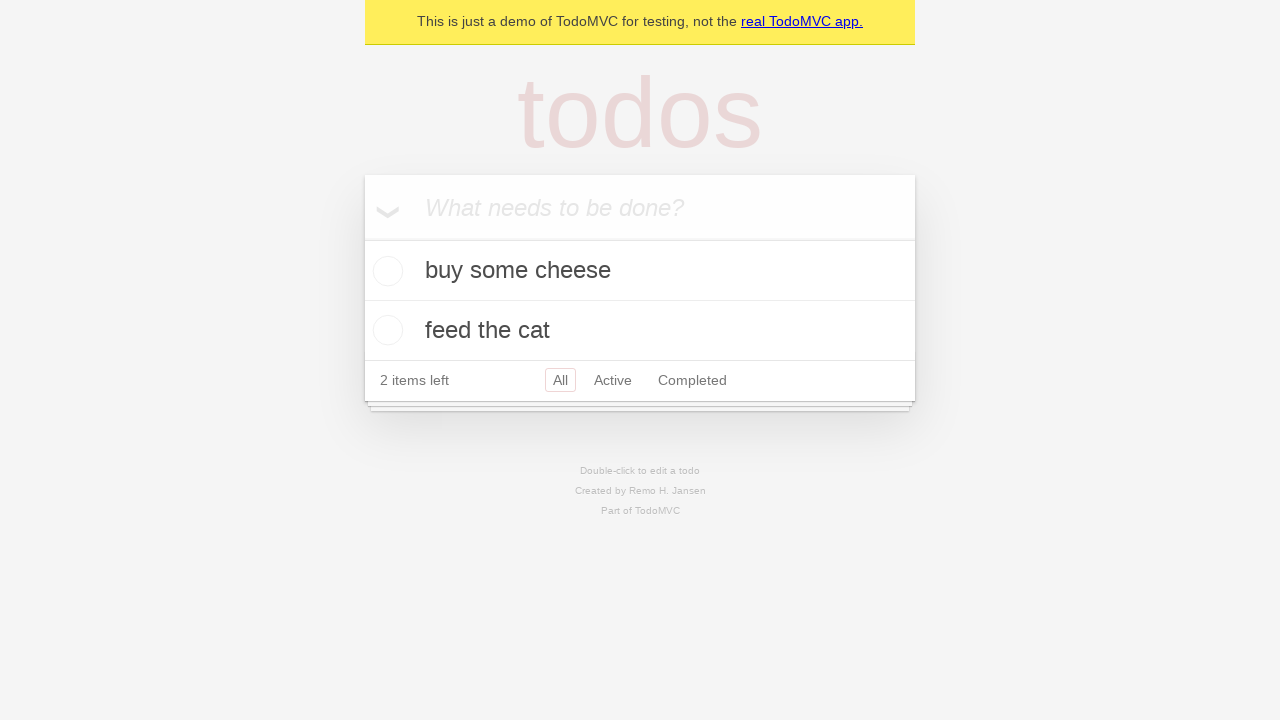

Located all todo items
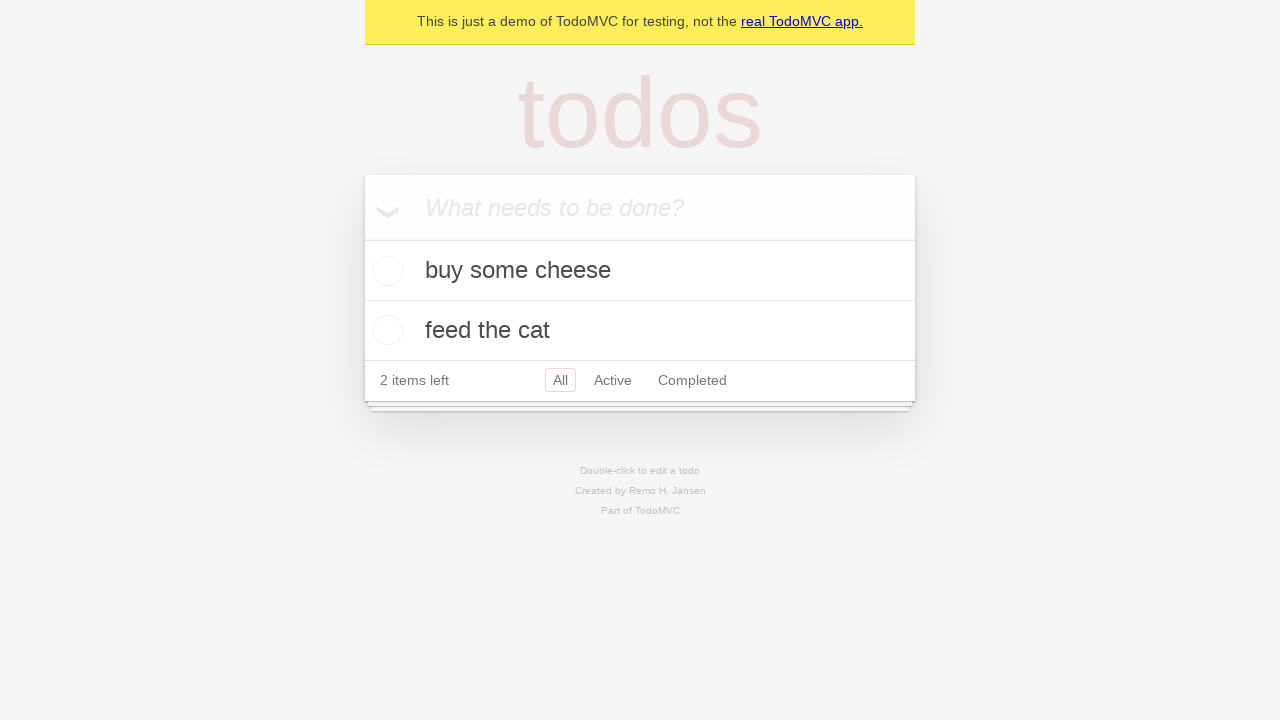

Located checkbox for first todo
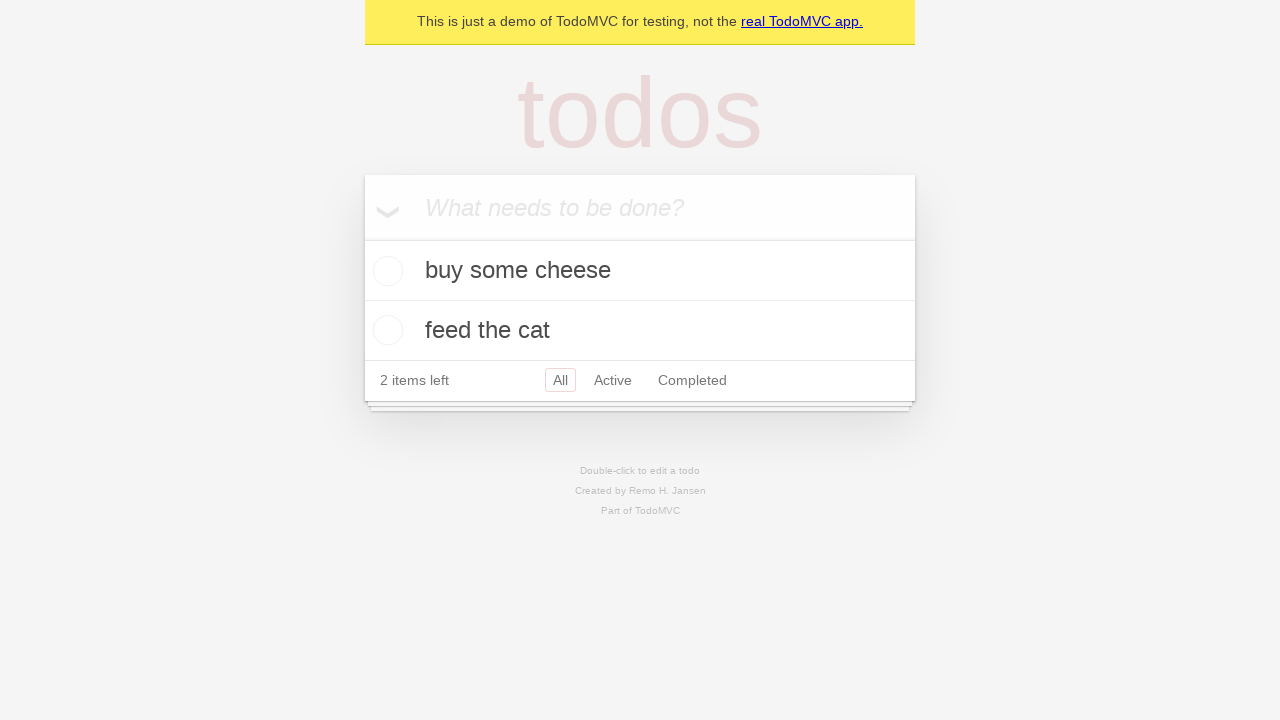

Checked the first todo item at (385, 271) on internal:testid=[data-testid="todo-item"s] >> nth=0 >> internal:role=checkbox
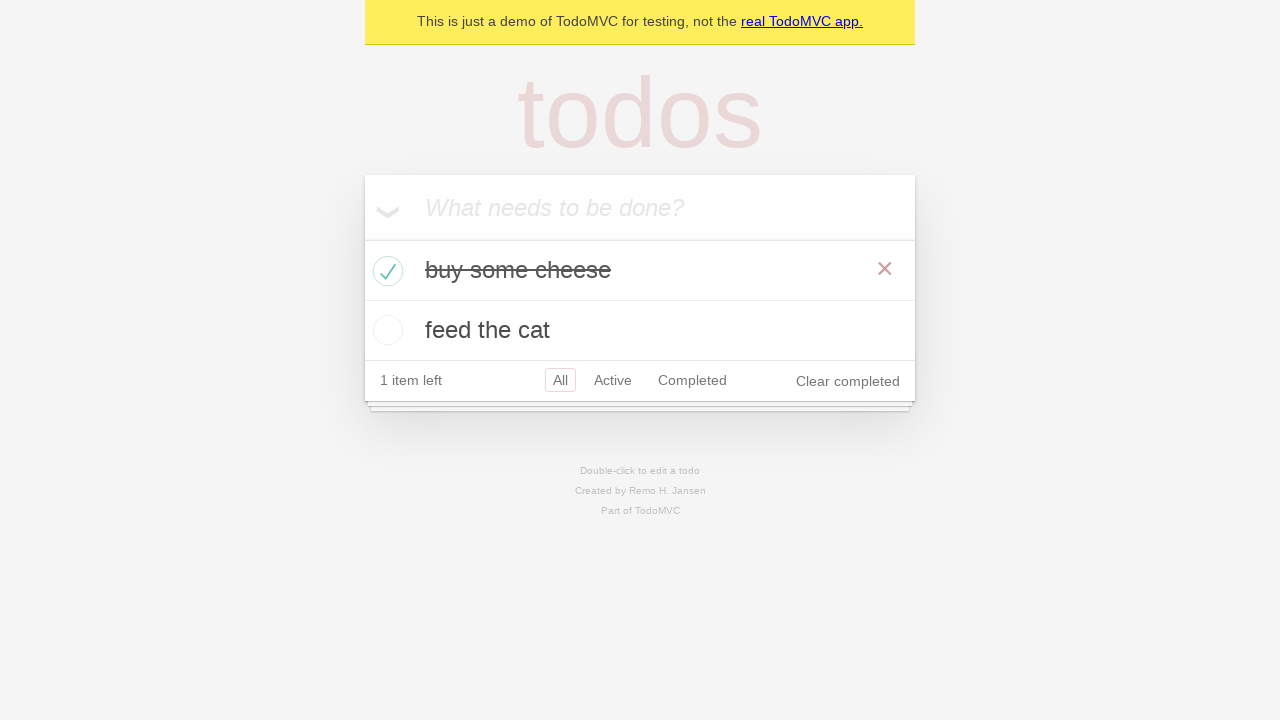

Reloaded the page to test data persistence
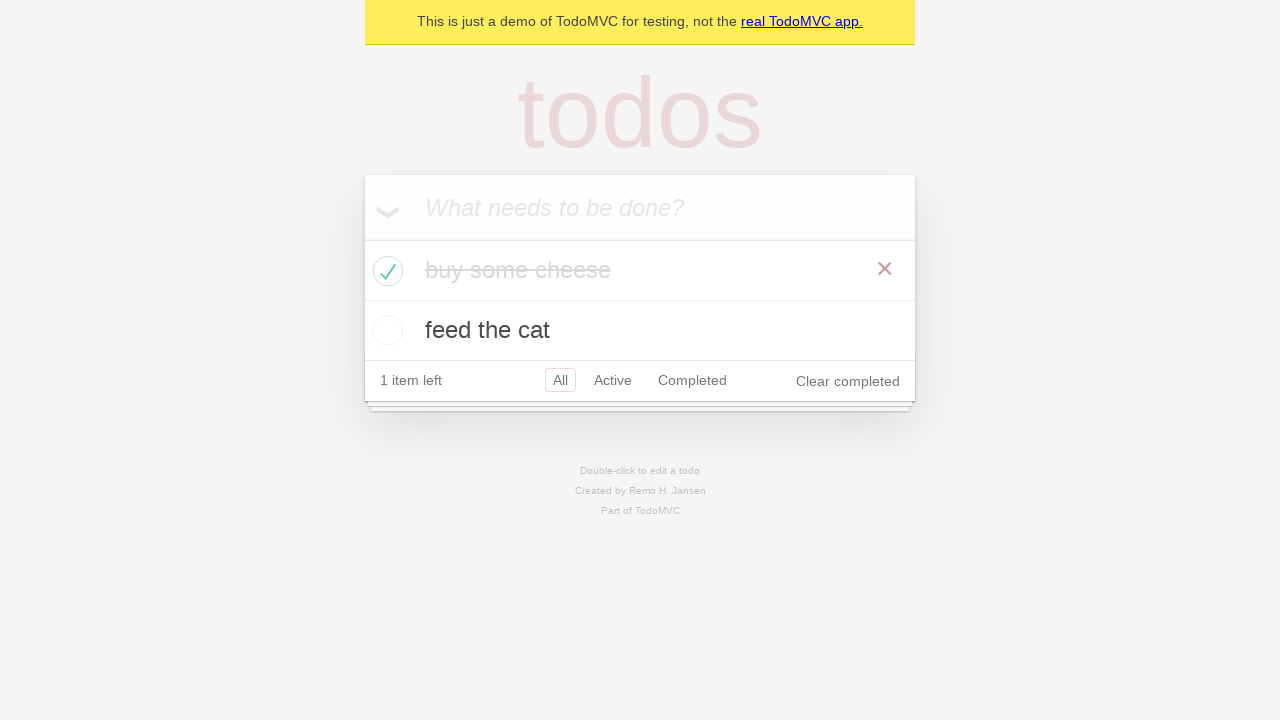

Waited for todo items to reappear after page reload
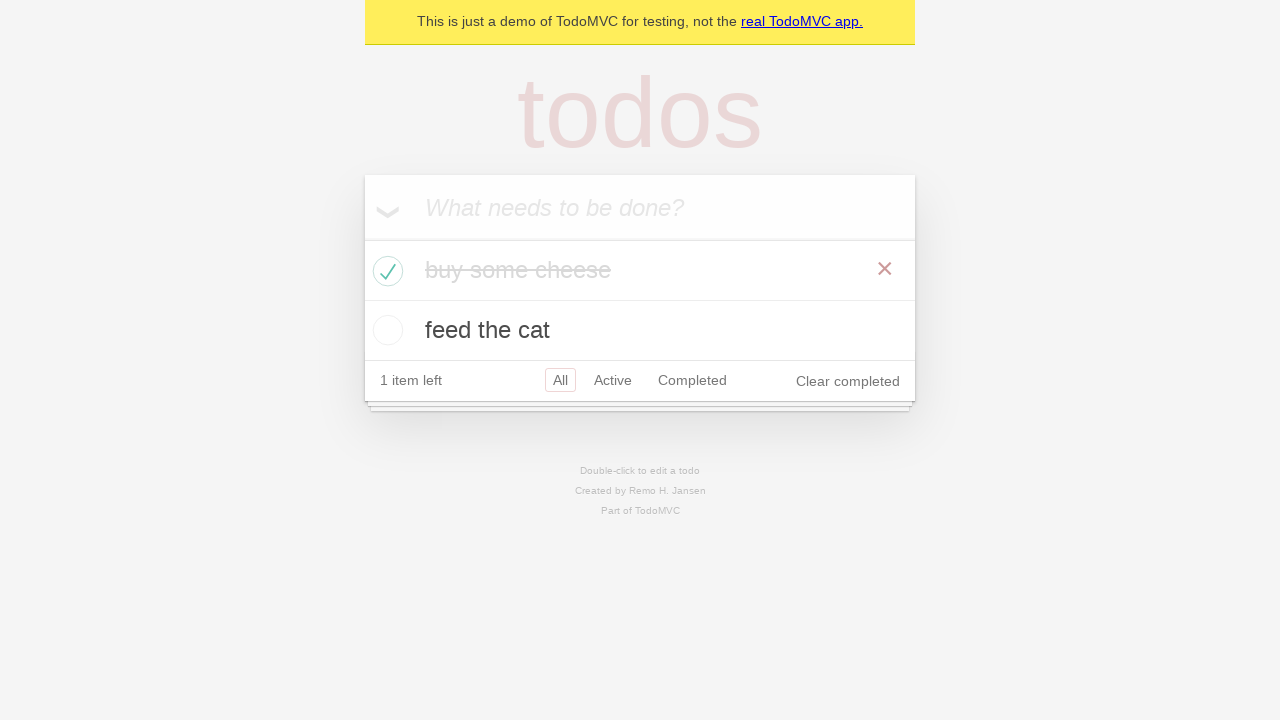

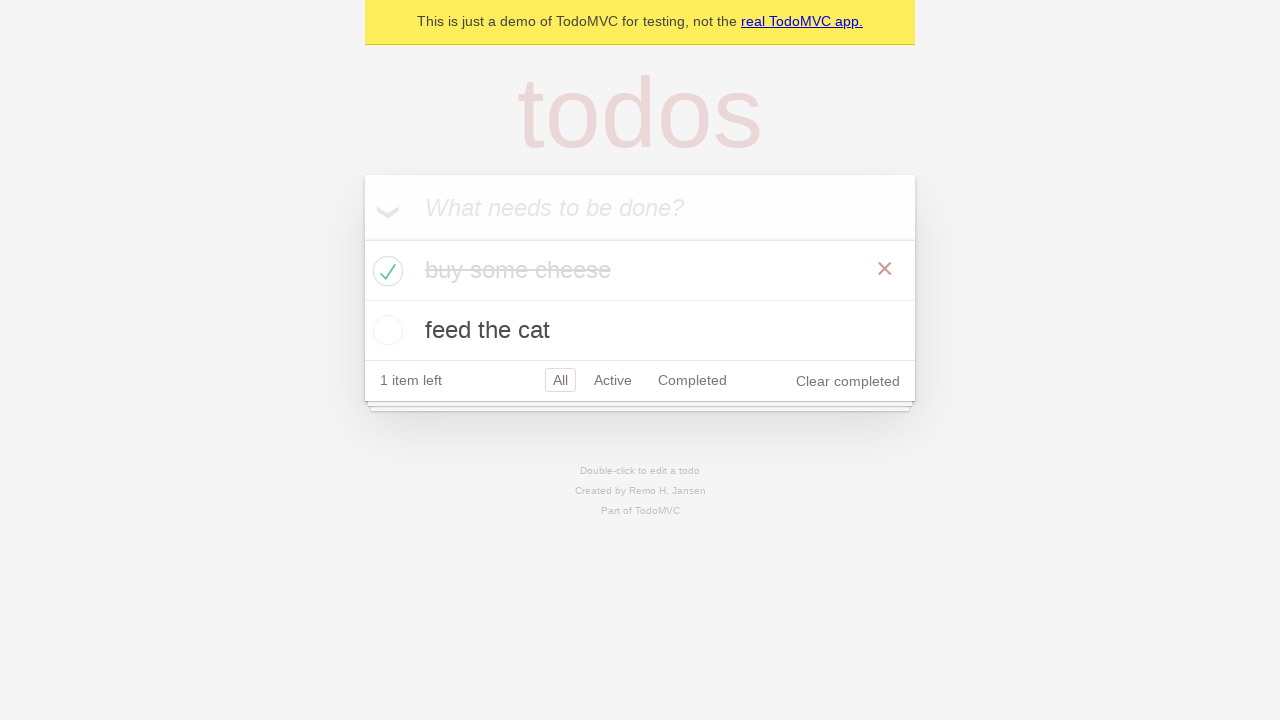